Tests opening multiple links in new tabs from a footer section and verifying that each tab opens successfully by printing their titles

Starting URL: http://qaclickacademy.com/practice.php

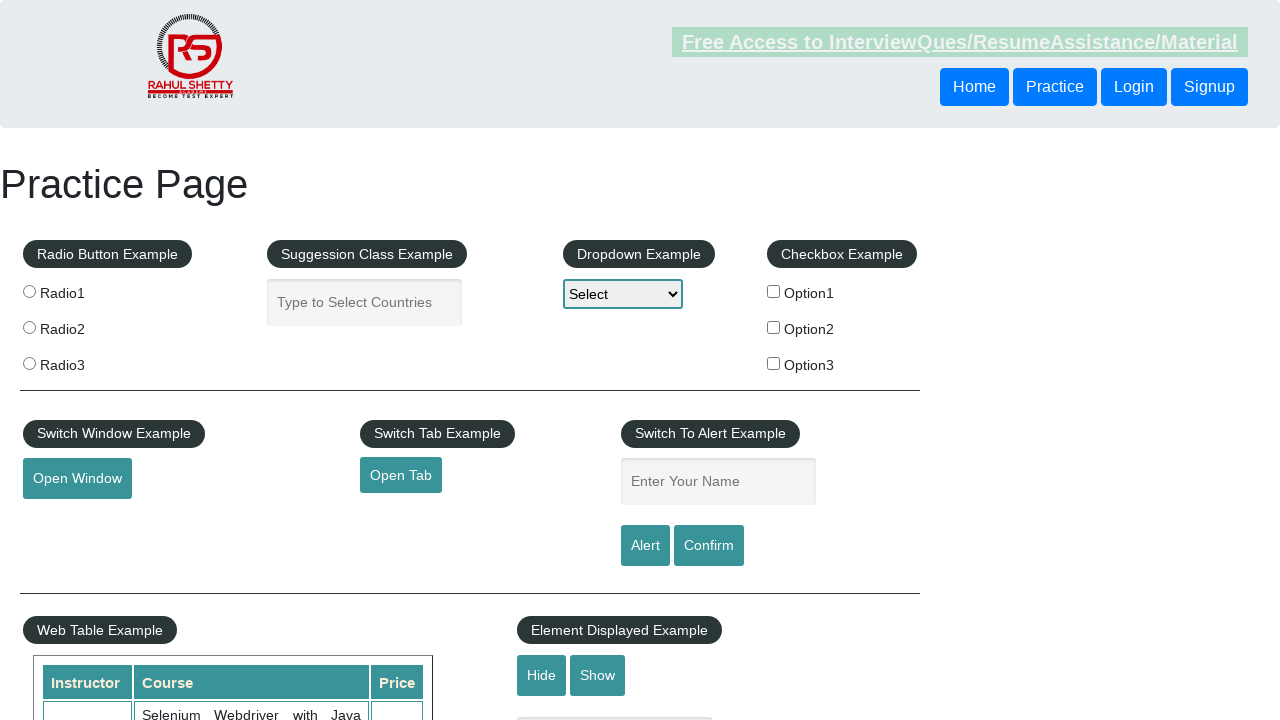

Counted total links on page: 27
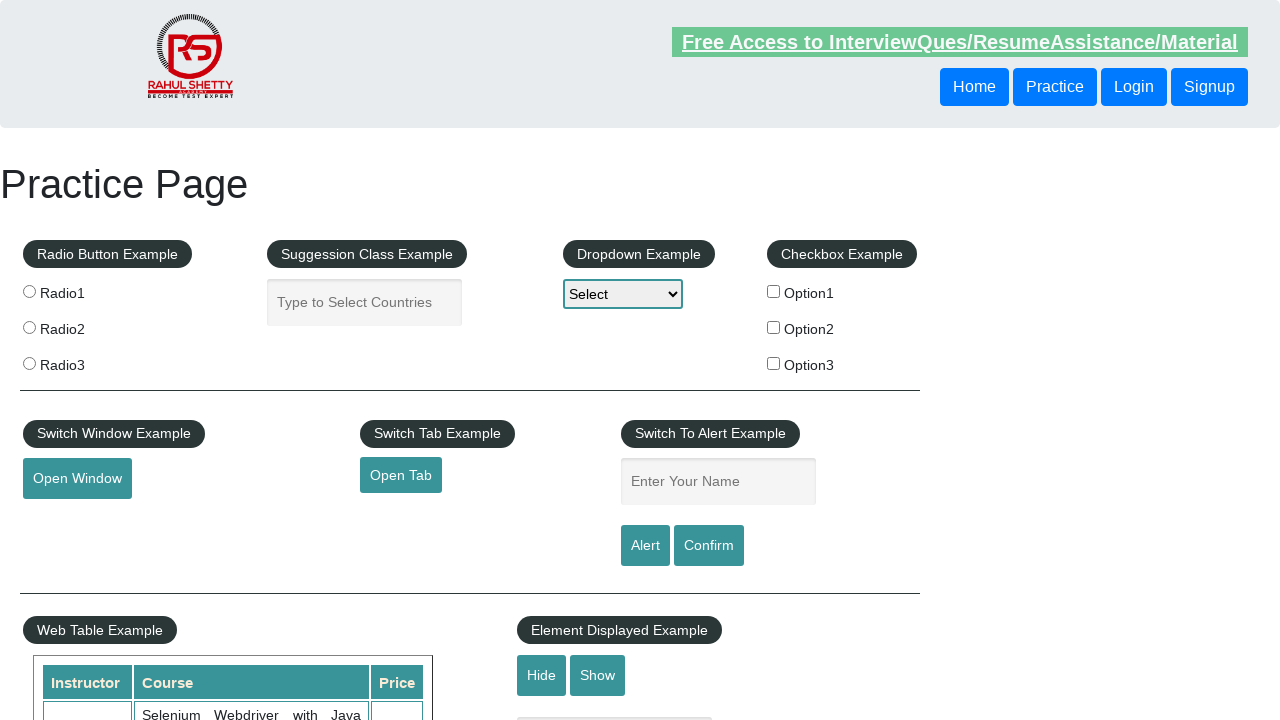

Located footer section with ID 'gf-BIG'
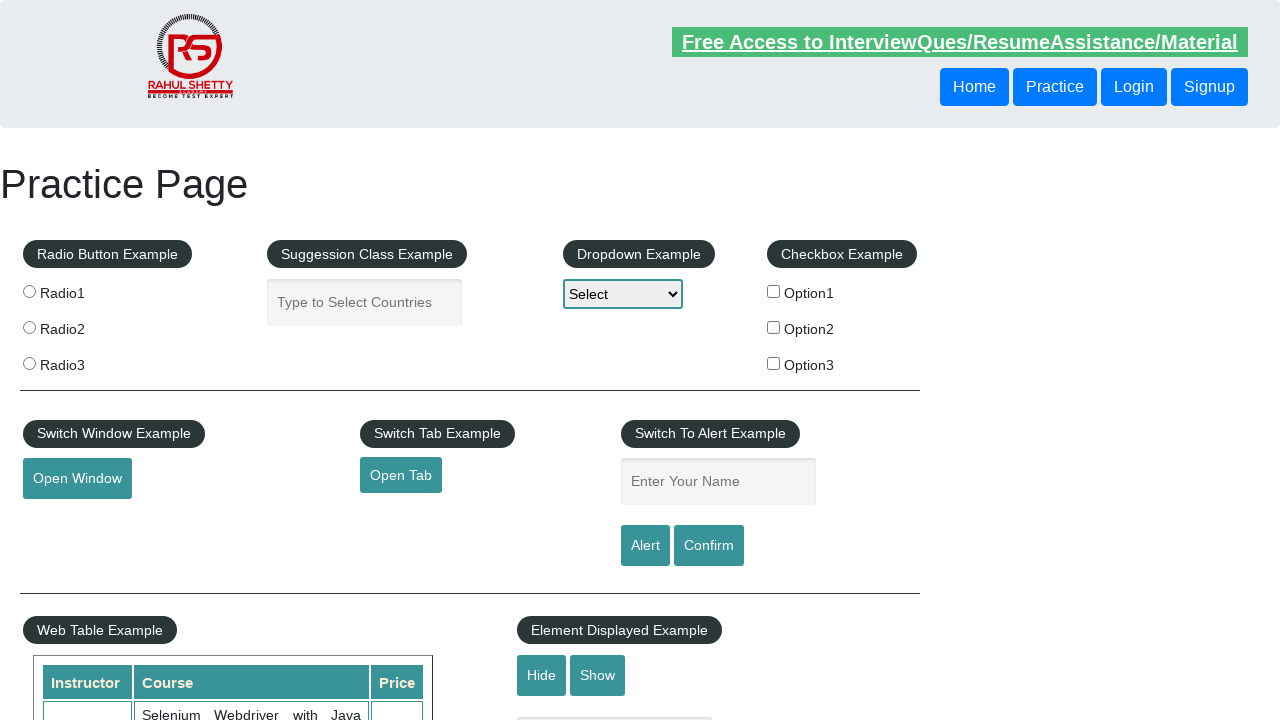

Counted links in footer: 20
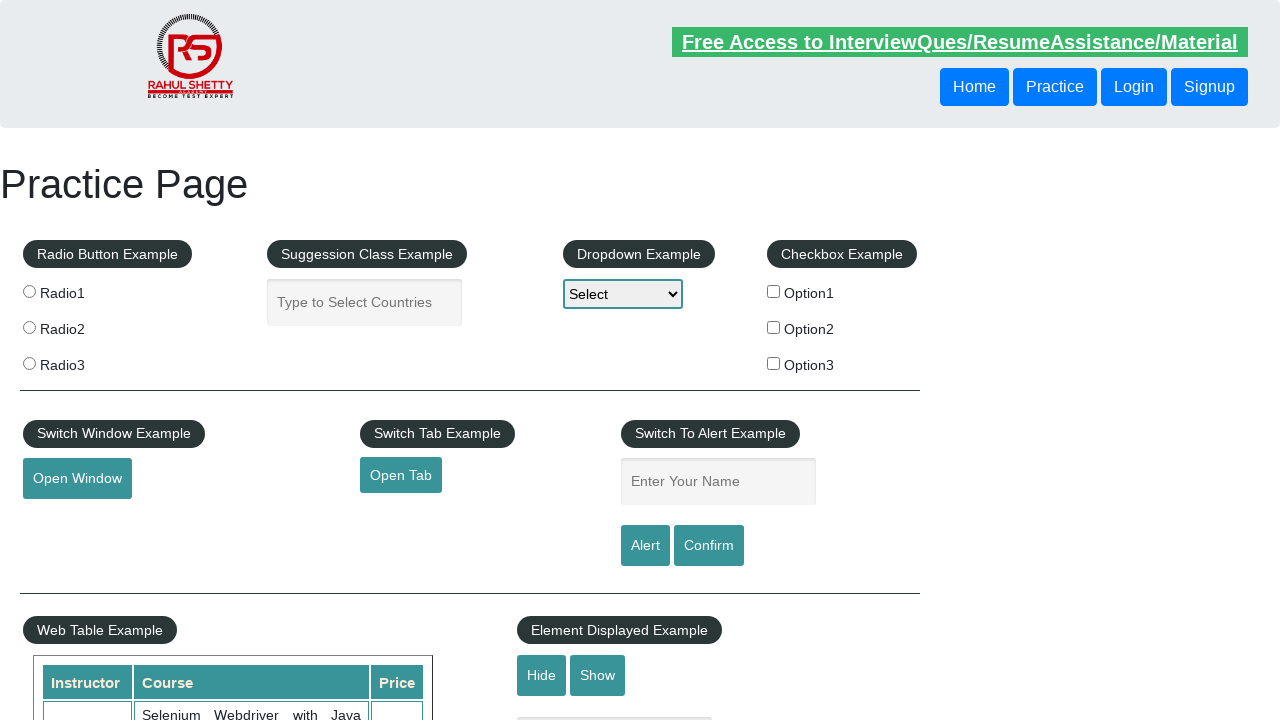

Located first column in footer table
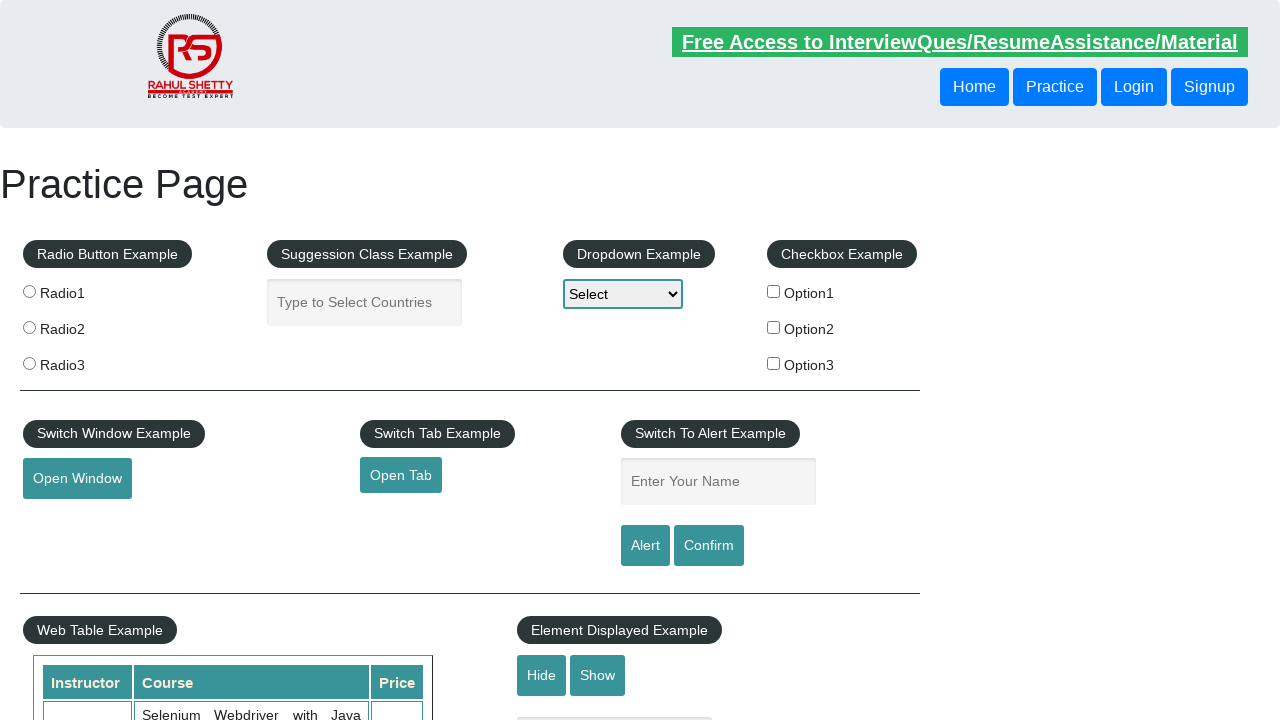

Counted links in first column: 5
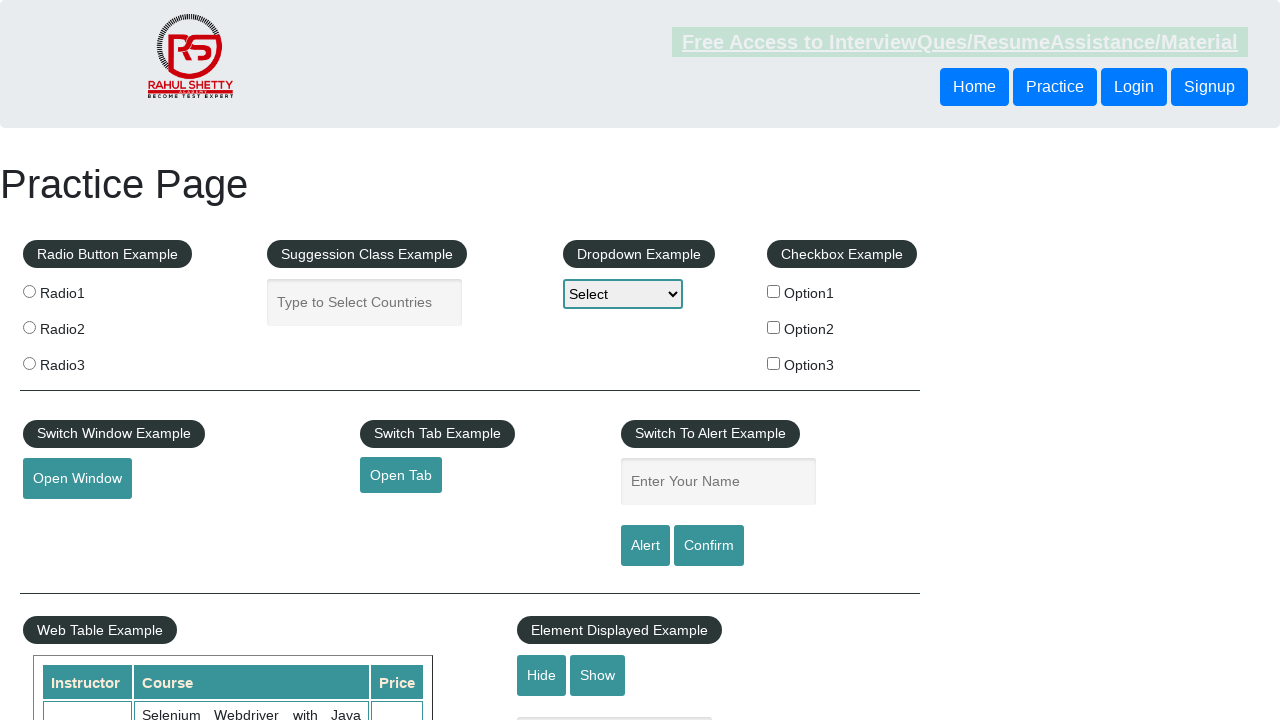

Located link at index 1 in first column
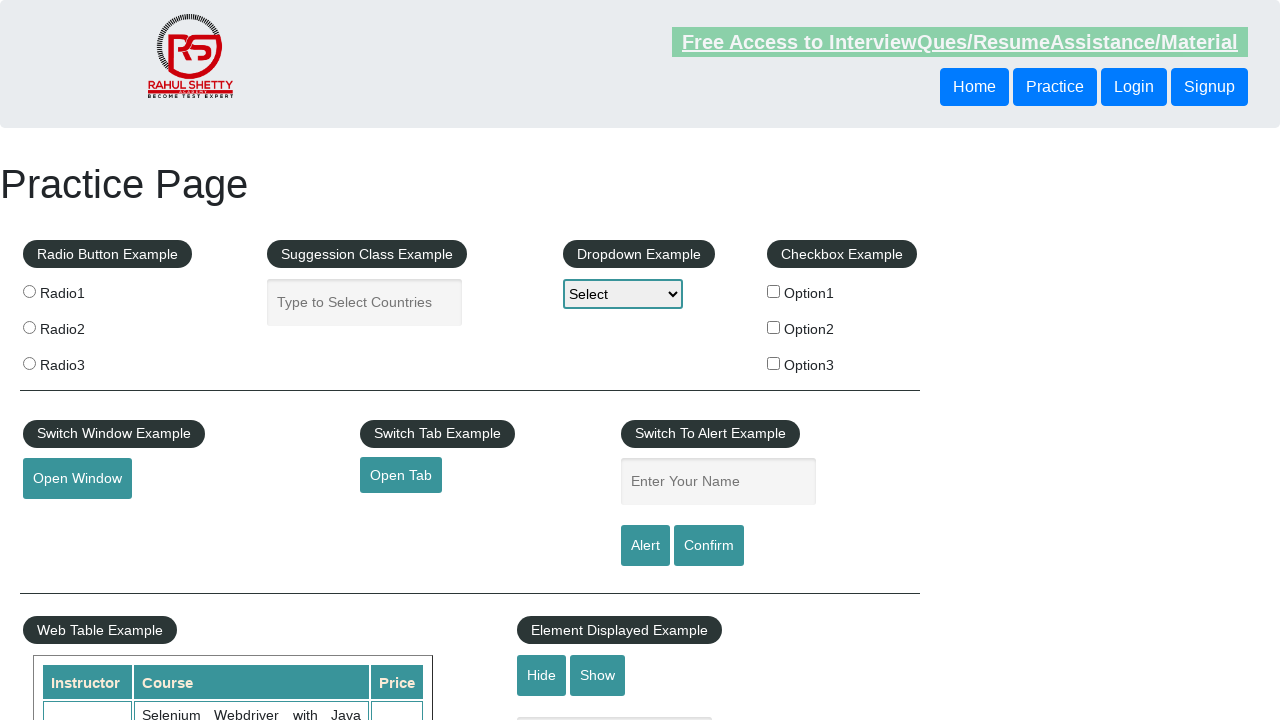

Opened link 1 in new tab using Ctrl+Click at (68, 520) on #gf-BIG >> xpath=//table/tbody/tr/td[1]/ul >> a >> nth=1
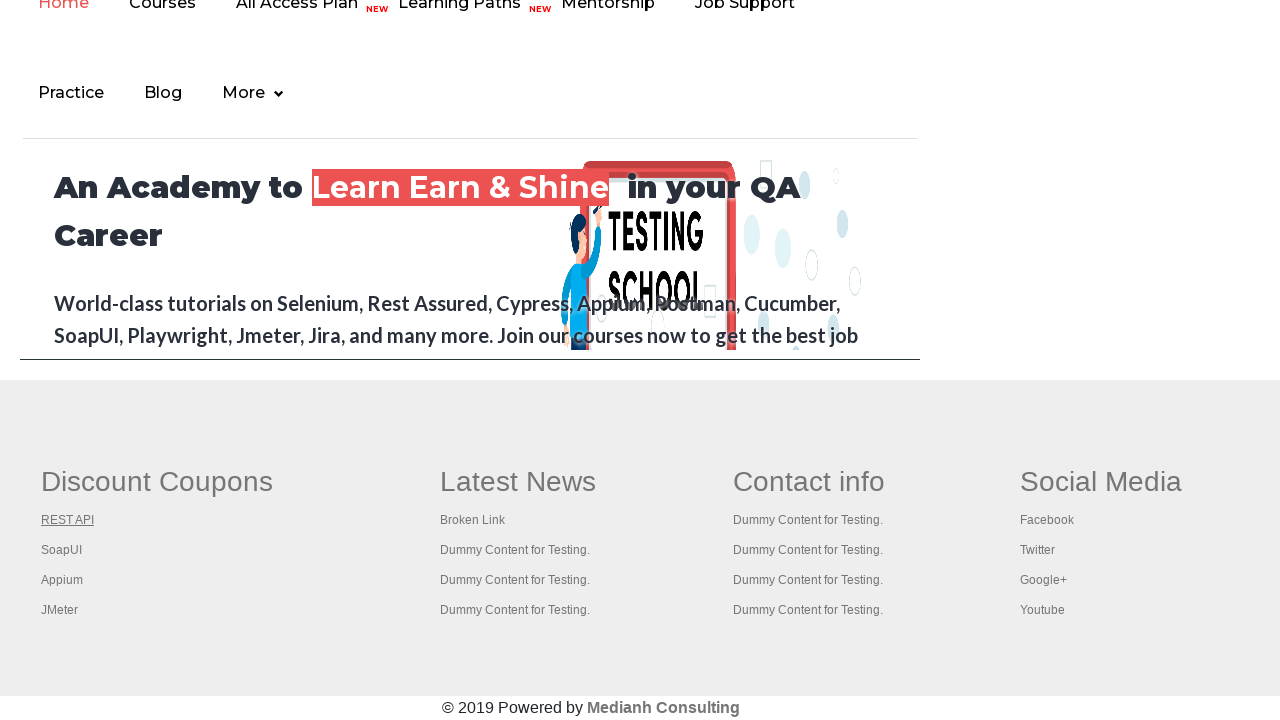

New page object captured
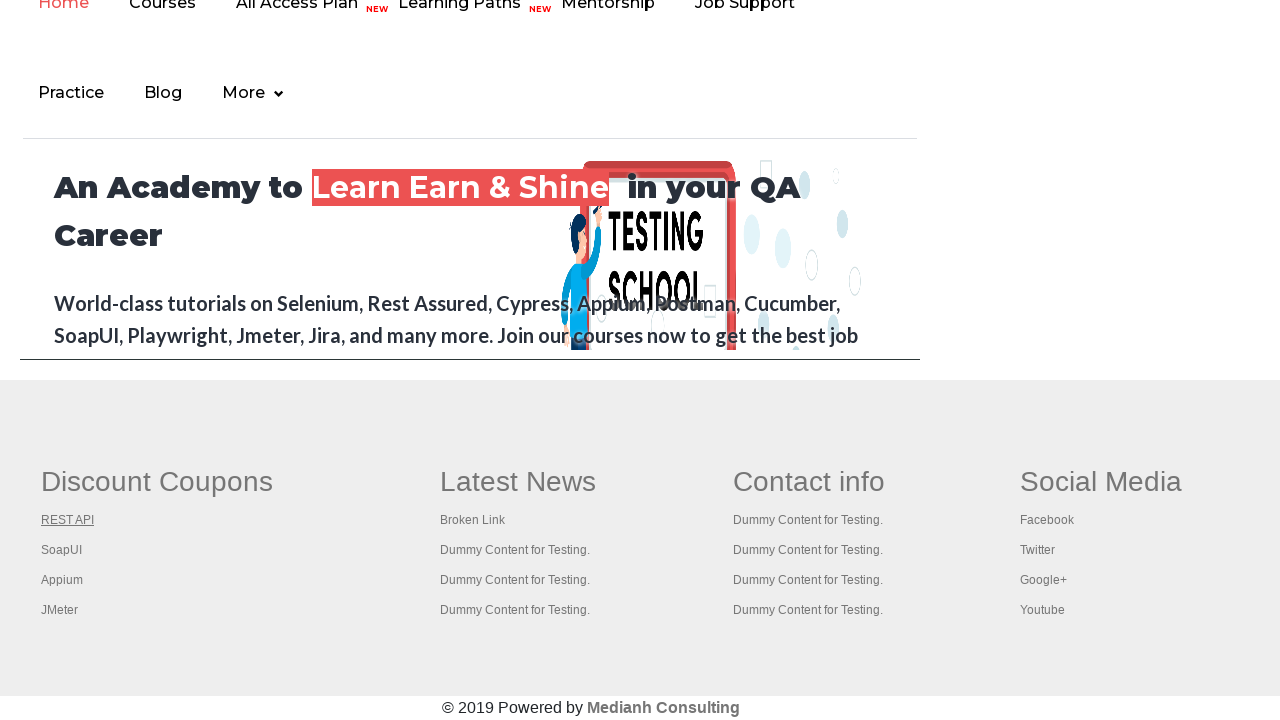

New page title: REST API Tutorial
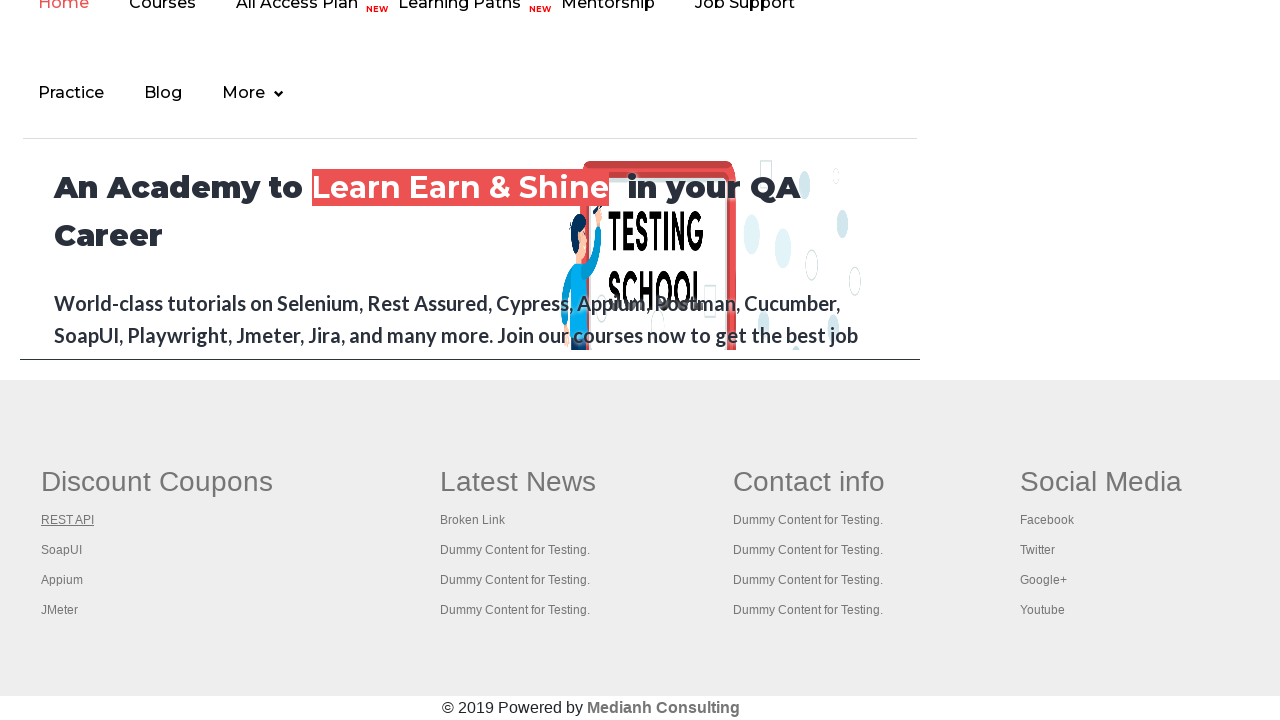

Located link at index 2 in first column
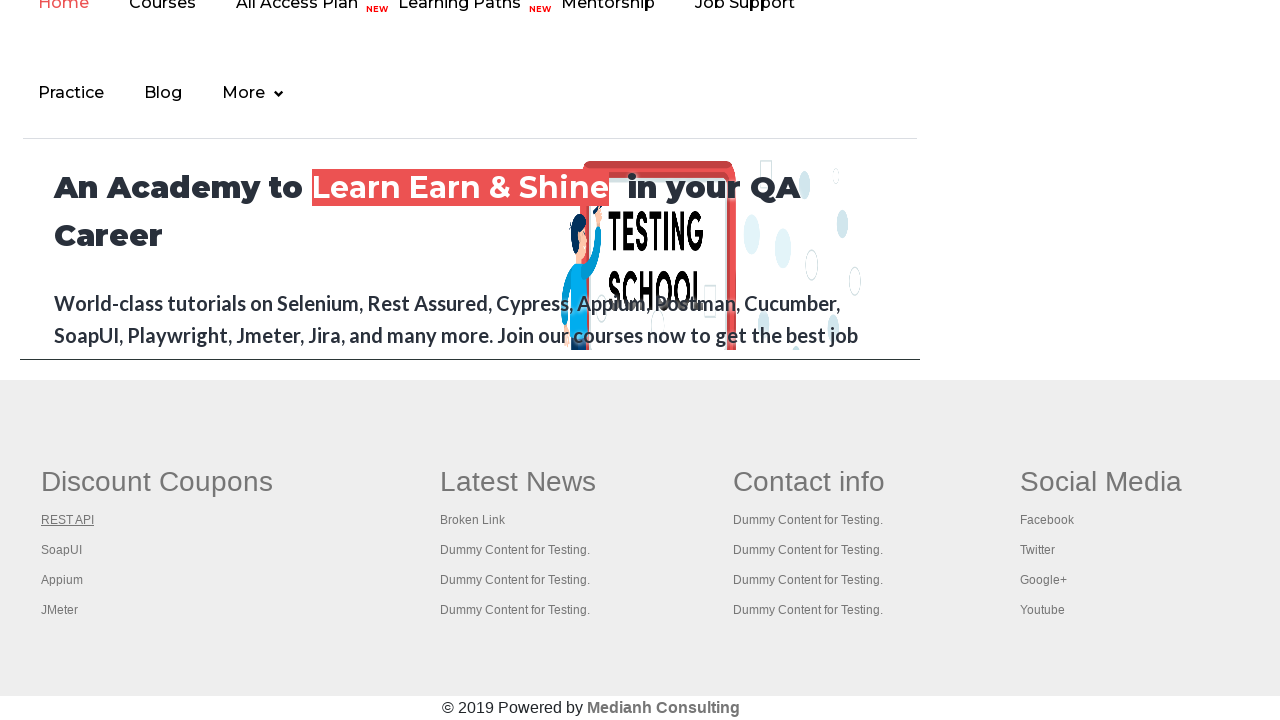

Opened link 2 in new tab using Ctrl+Click at (62, 550) on #gf-BIG >> xpath=//table/tbody/tr/td[1]/ul >> a >> nth=2
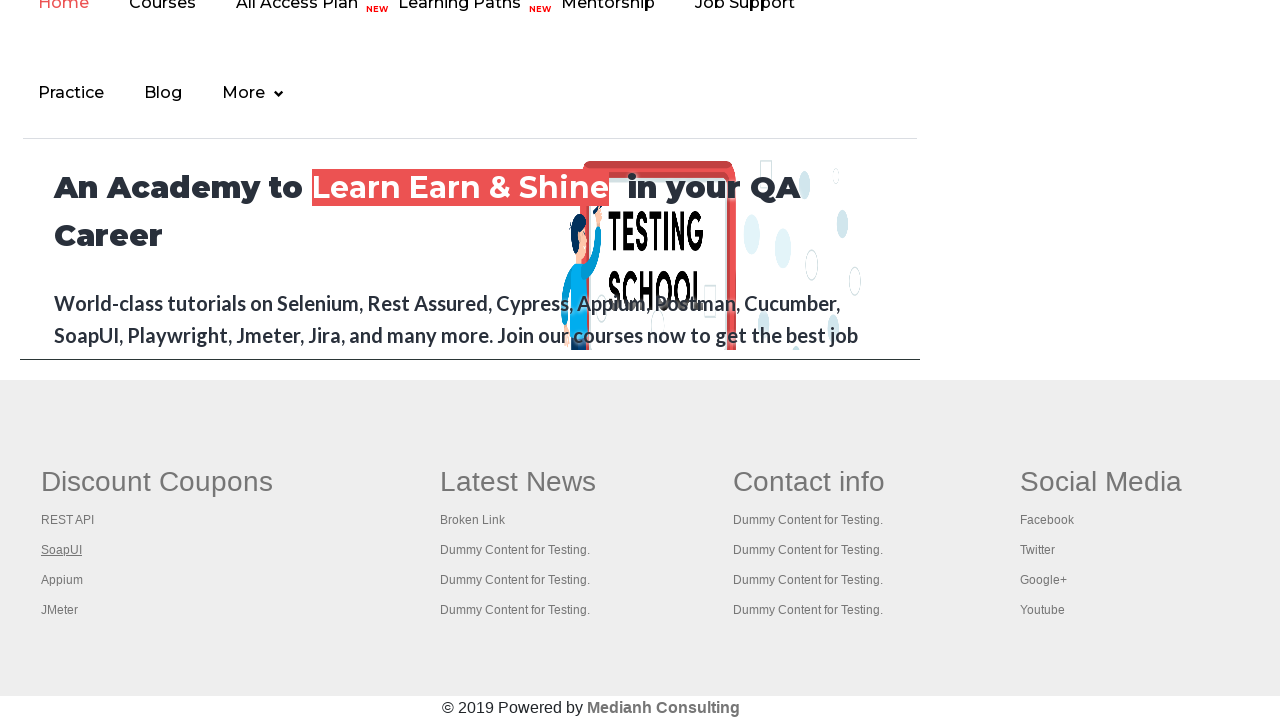

New page object captured
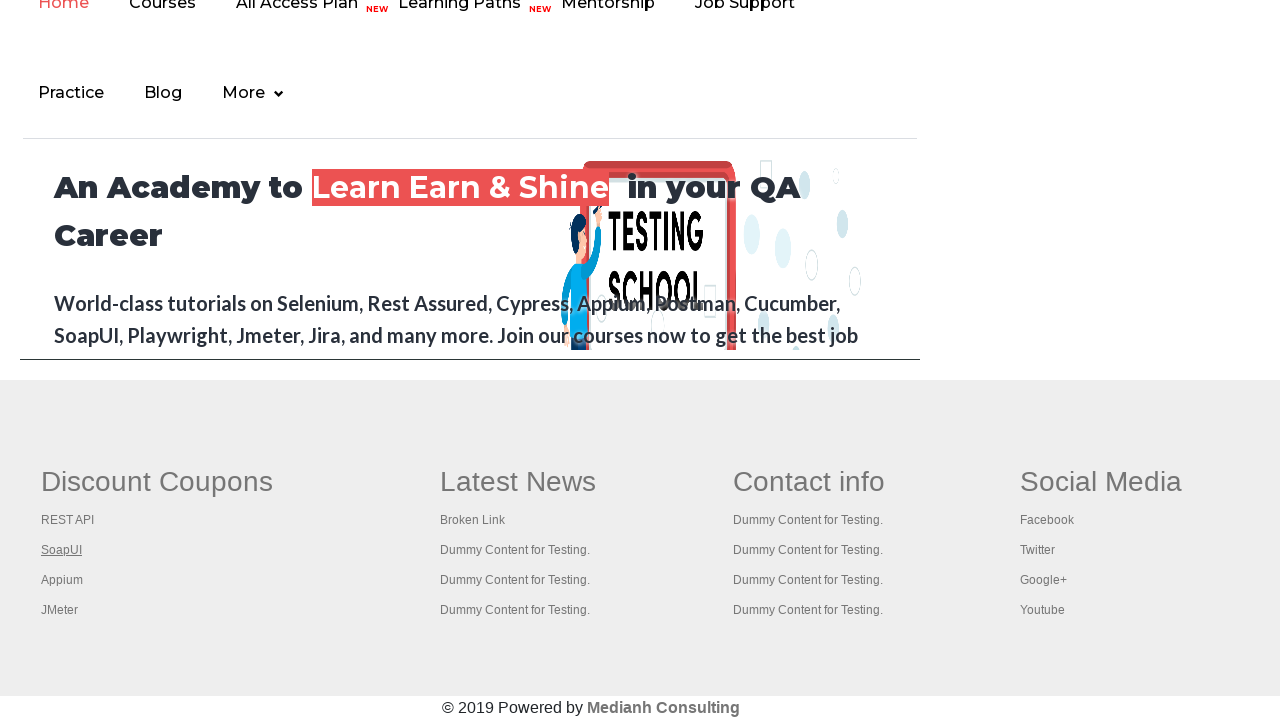

New page title: The World’s Most Popular API Testing Tool | SoapUI
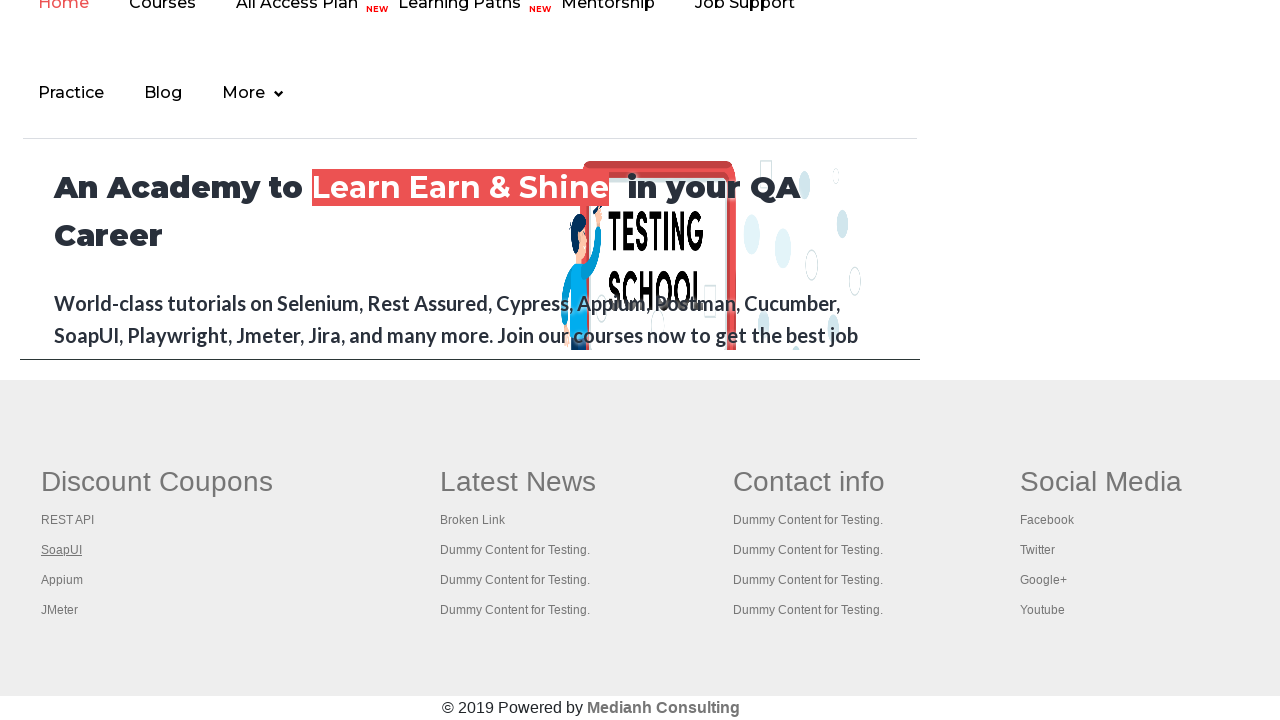

Located link at index 3 in first column
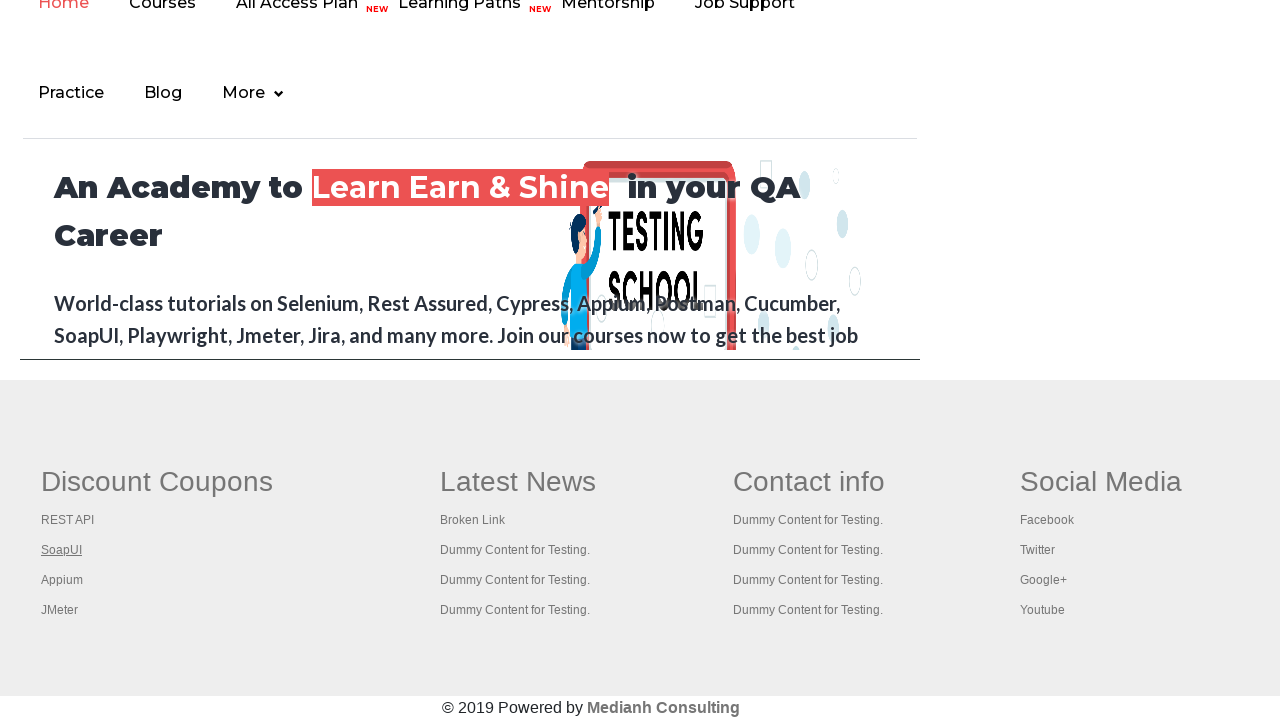

Opened link 3 in new tab using Ctrl+Click at (62, 580) on #gf-BIG >> xpath=//table/tbody/tr/td[1]/ul >> a >> nth=3
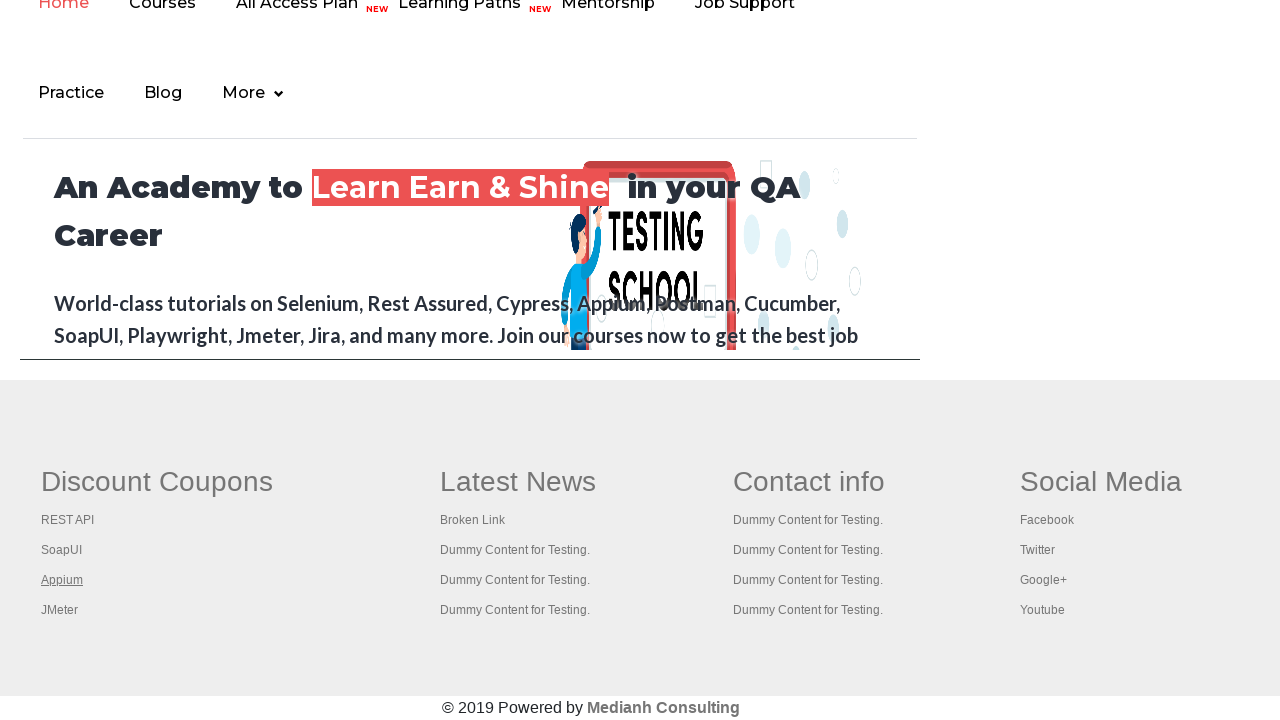

New page object captured
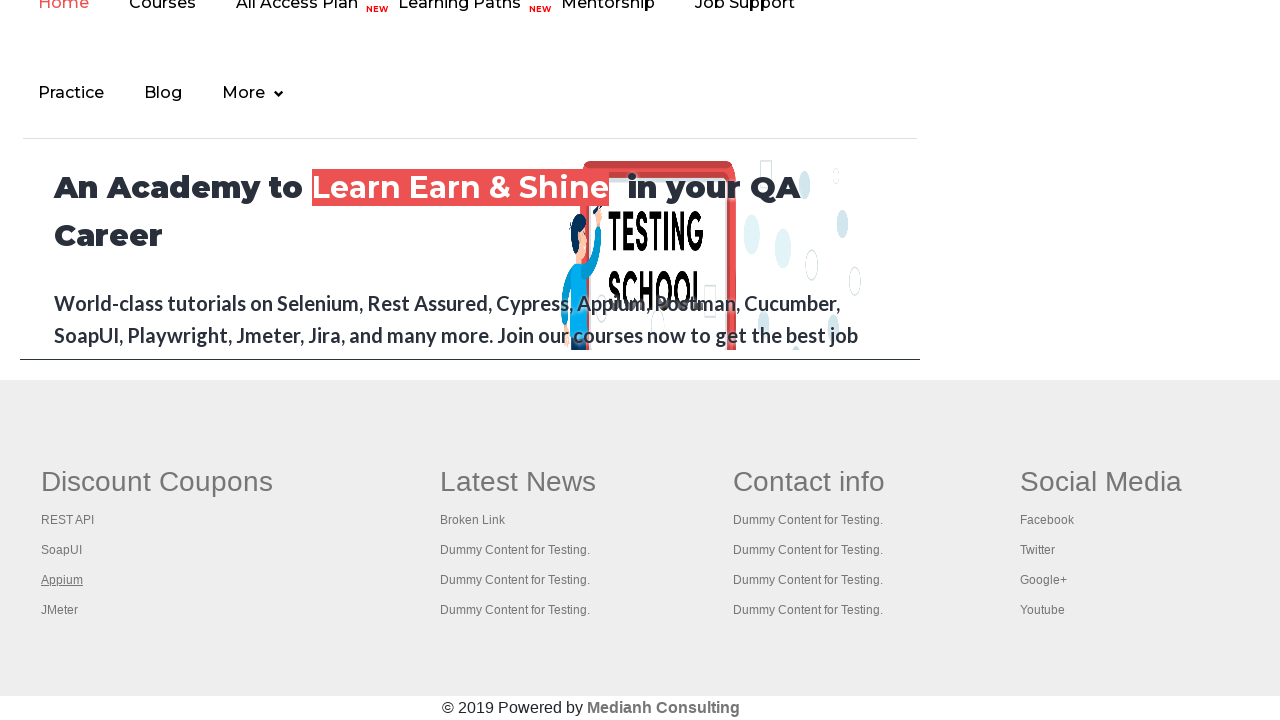

New page title: Appium tutorial for Mobile Apps testing | RahulShetty Academy | Rahul
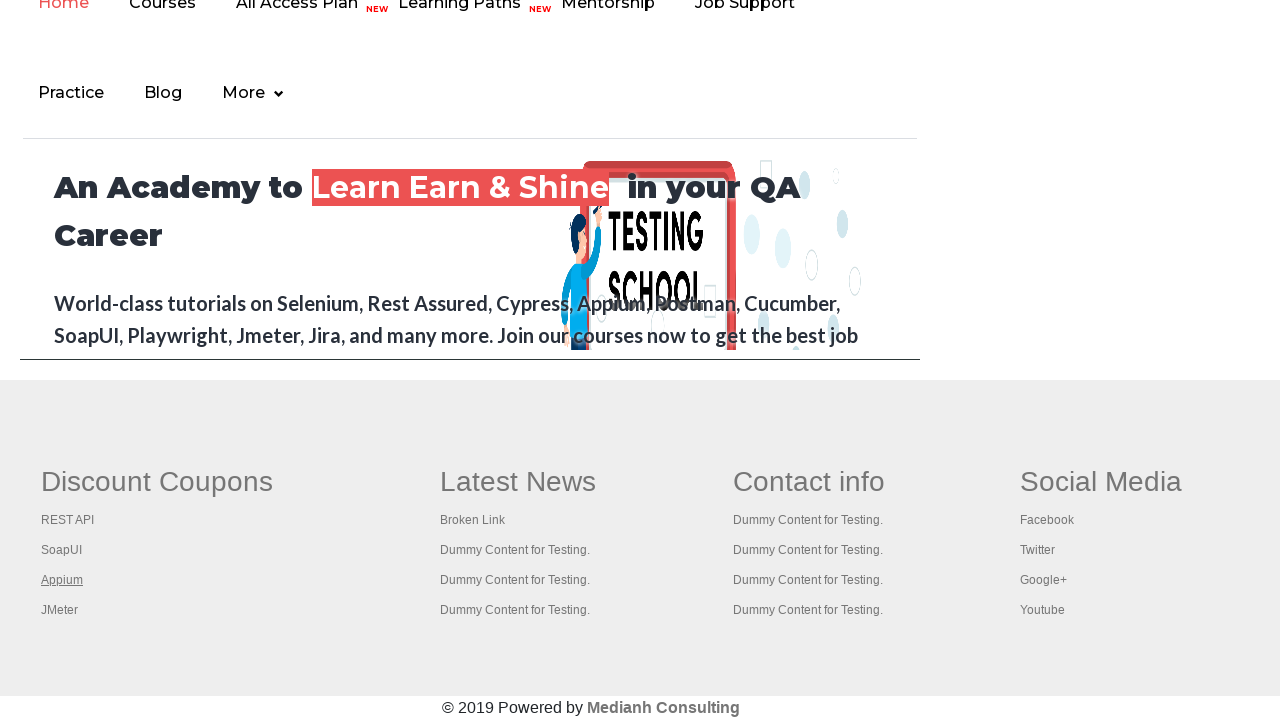

Located link at index 4 in first column
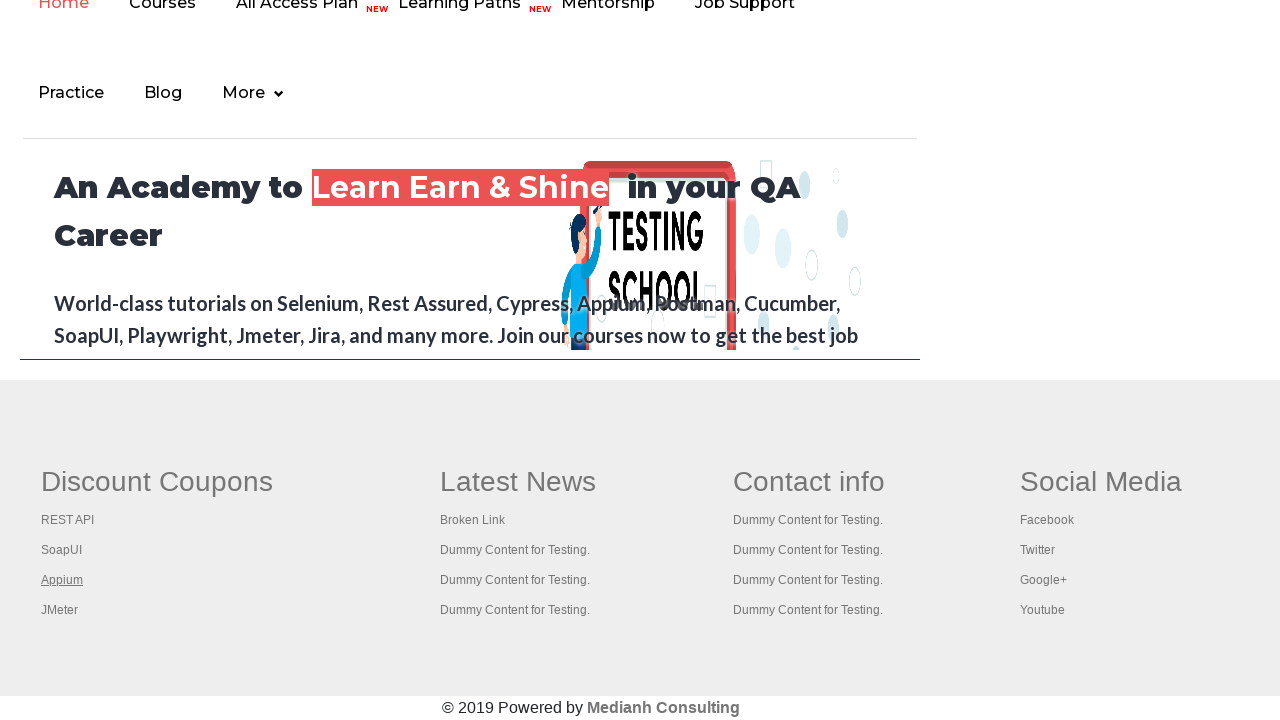

Opened link 4 in new tab using Ctrl+Click at (60, 610) on #gf-BIG >> xpath=//table/tbody/tr/td[1]/ul >> a >> nth=4
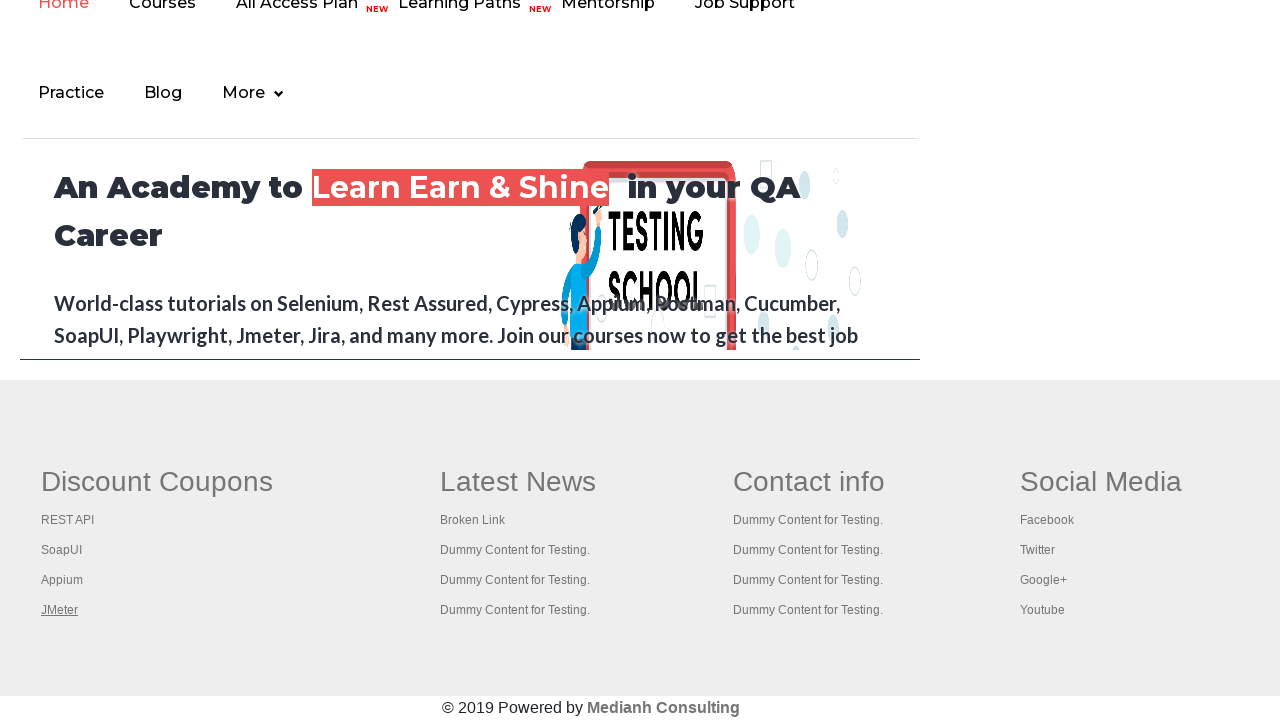

New page object captured
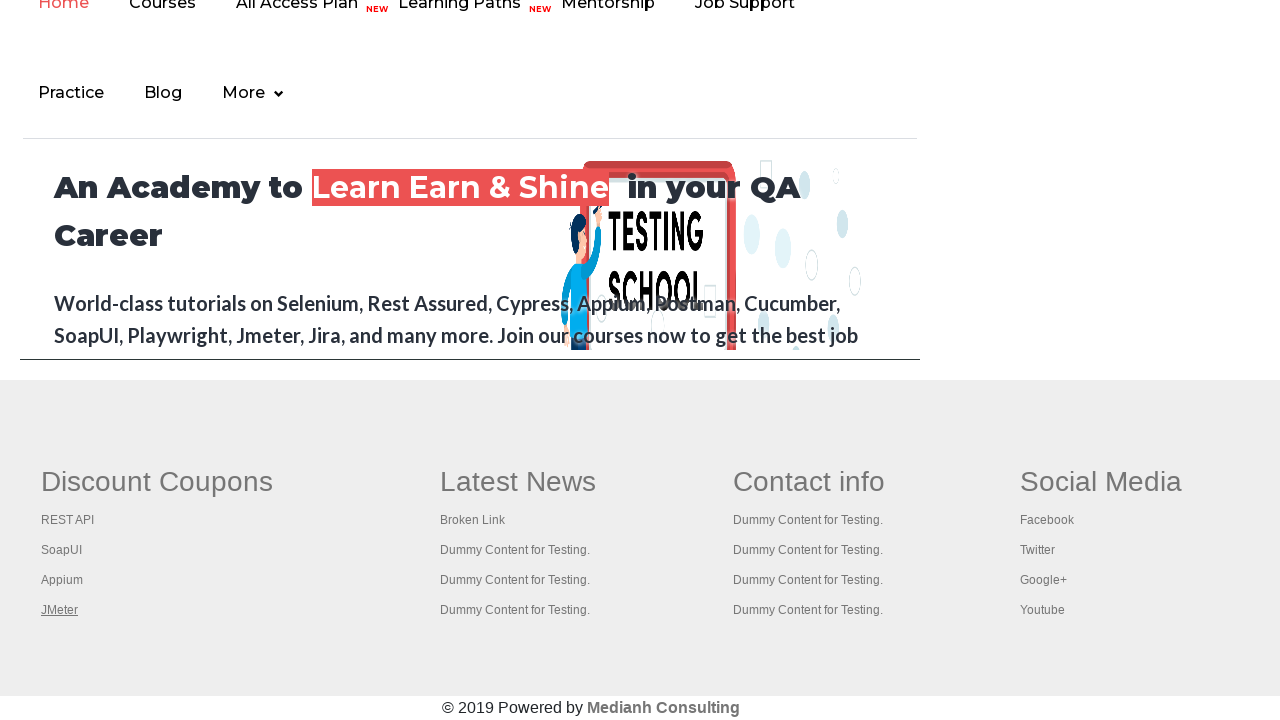

New page title: Apache JMeter - Apache JMeter™
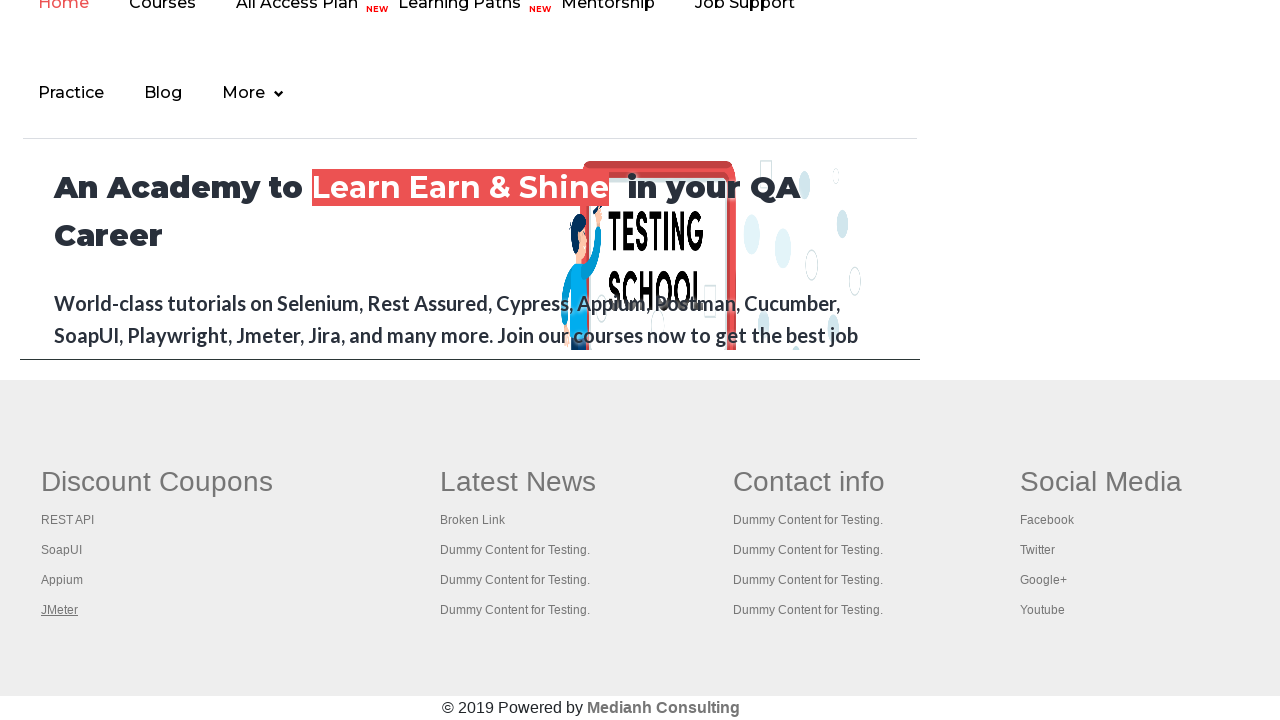

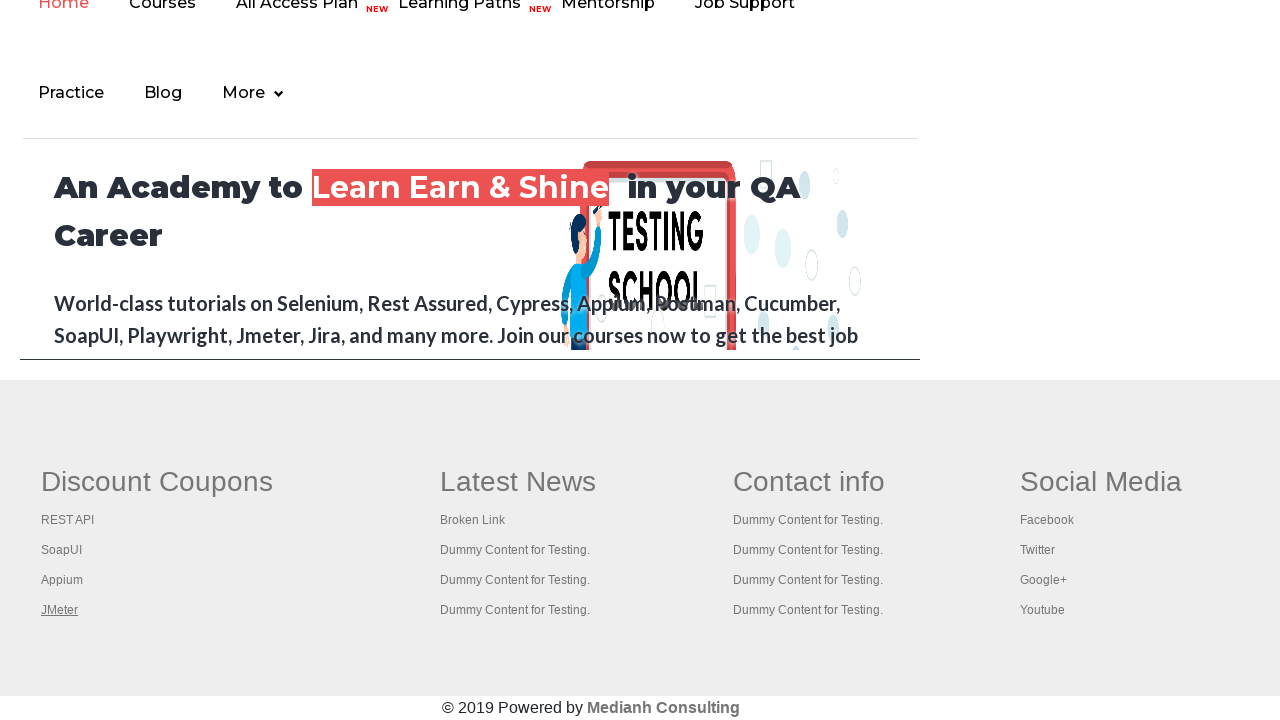